Tests drag and drop functionality by dragging elements to different locations on the page

Starting URL: https://www.leafground.com/drag.xhtml

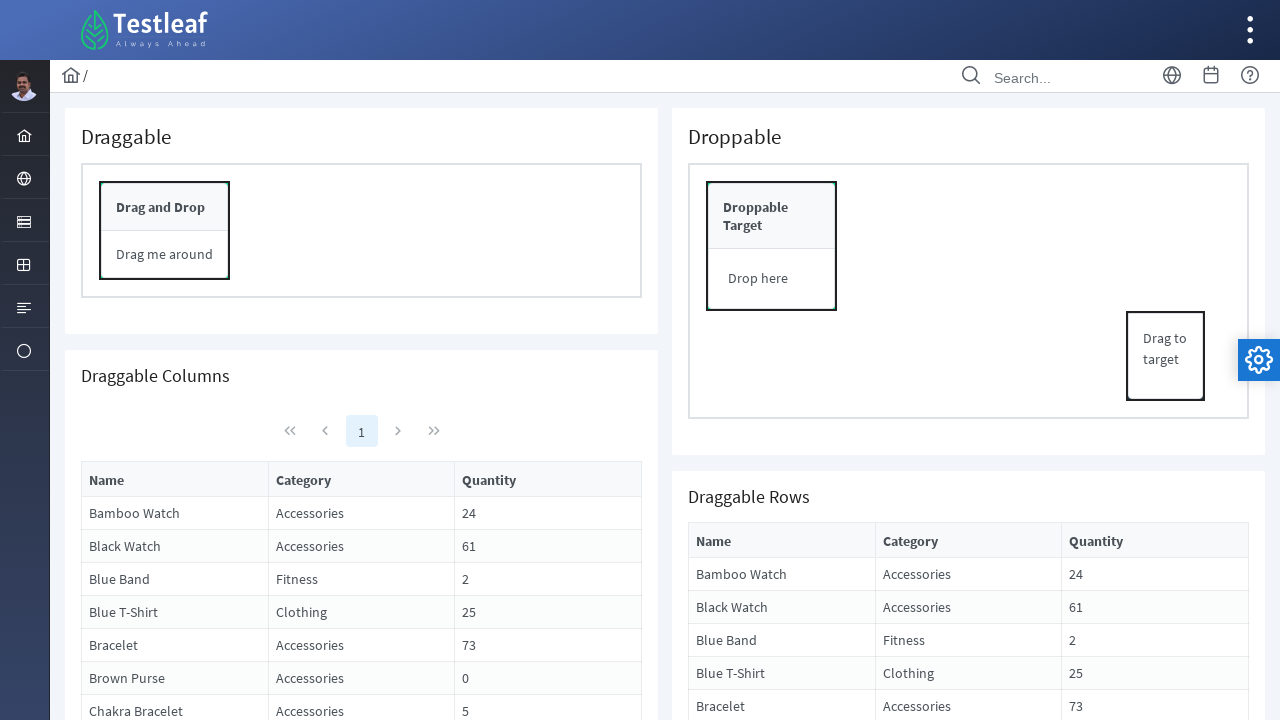

Dragged drag_content element to drop_header zone at (772, 216)
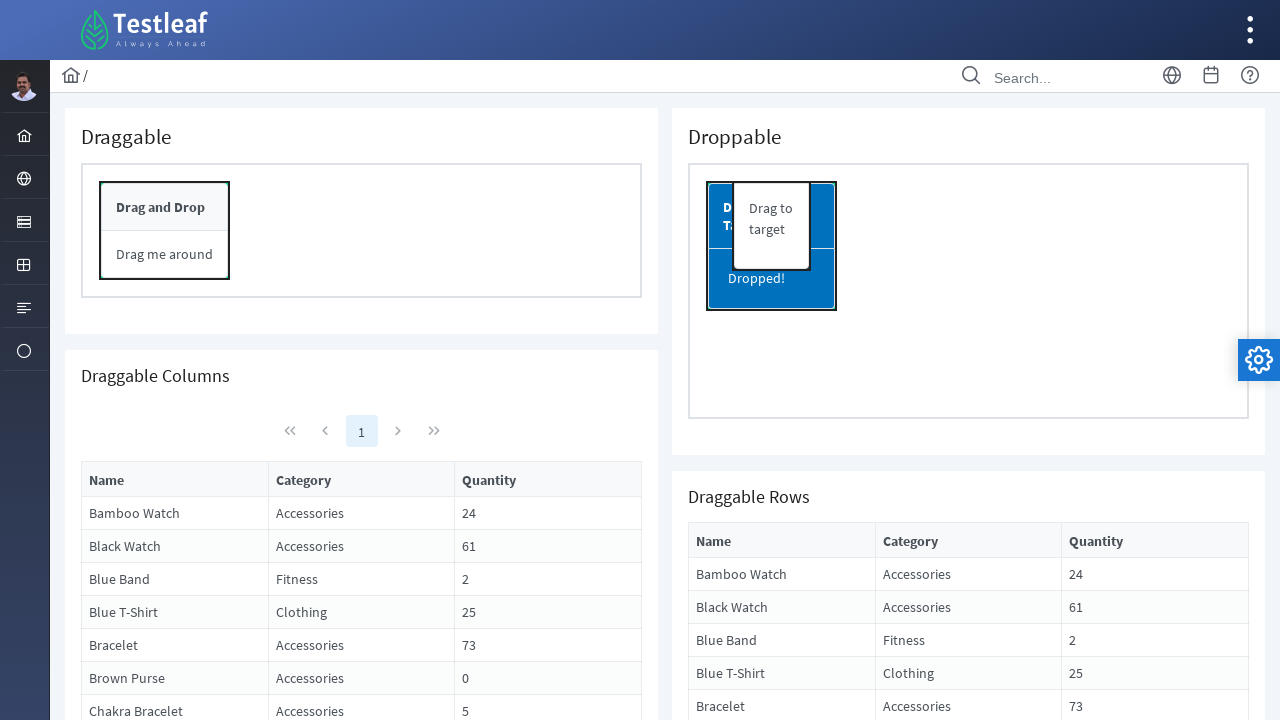

Retrieved bounding box of target area for second drag operation
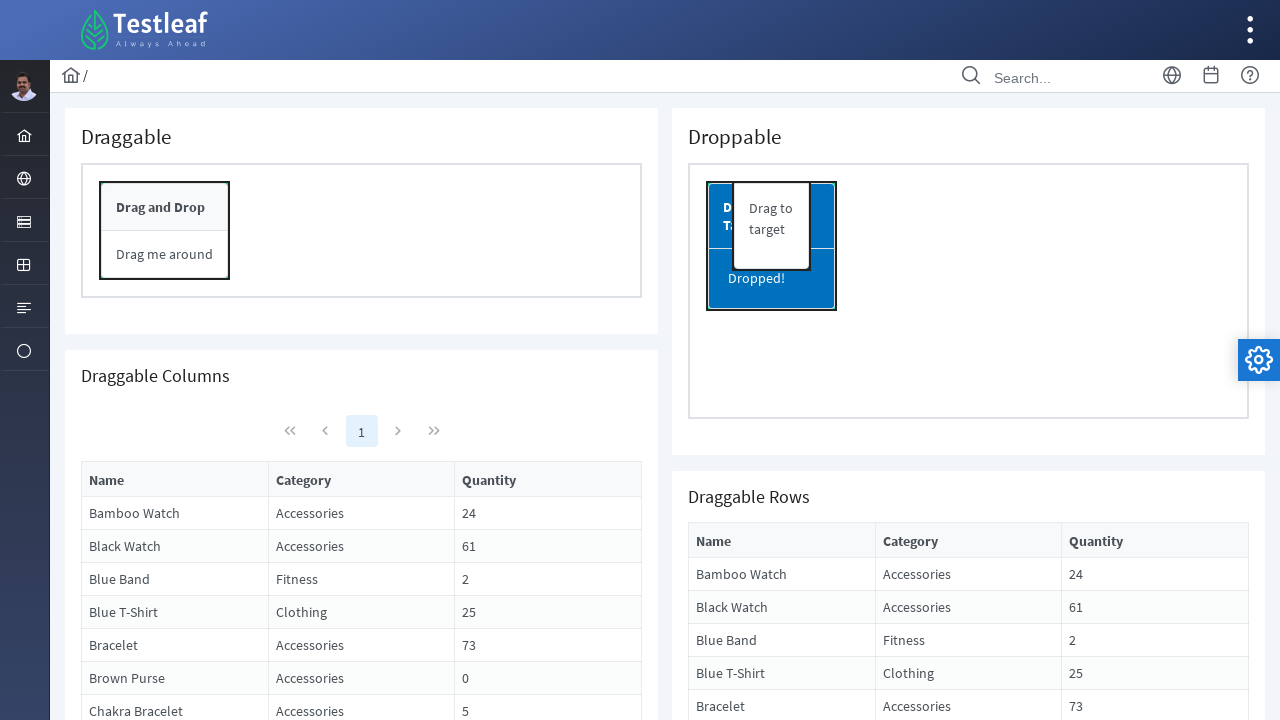

Dragged conpnl_header panel to top-left corner of target area at (83, 165)
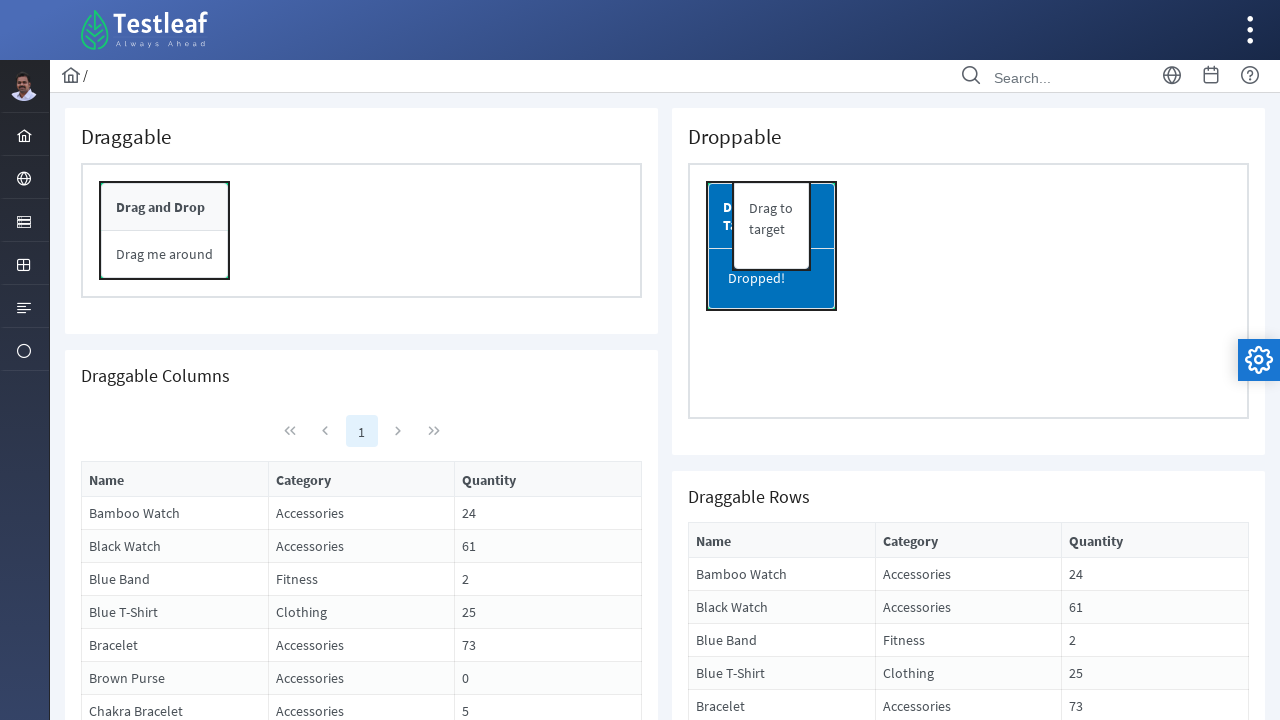

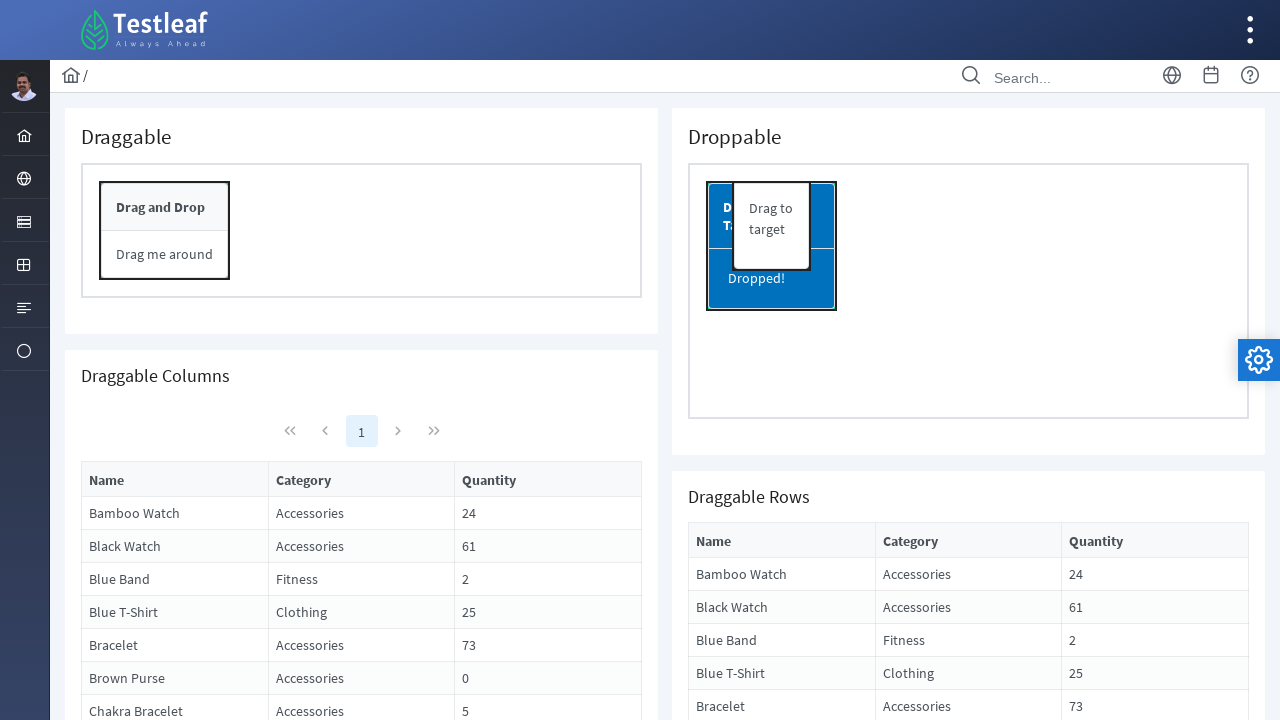